Tests best practices for selecting DOM elements by clicking various buttons using different selector strategies including class, name attribute, ID, role, text content, and data-cy attributes

Starting URL: https://example.cypress.io/commands/querying

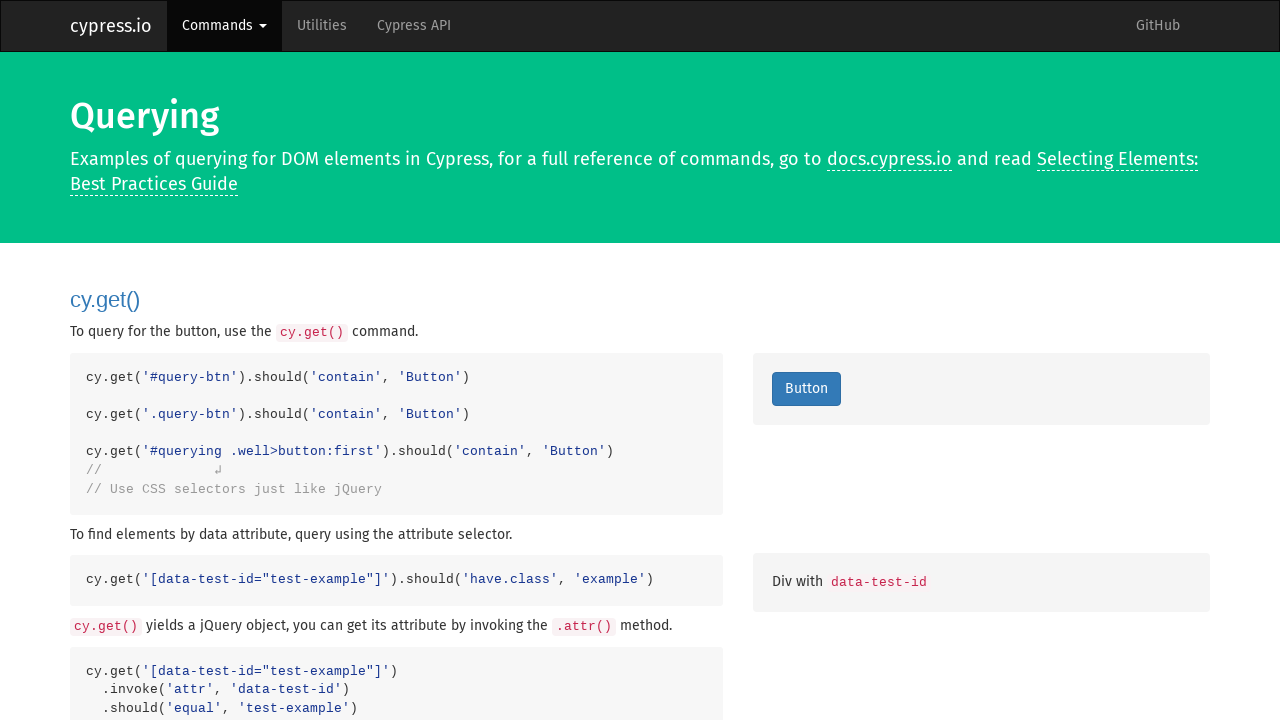

Located best practices selecting elements container
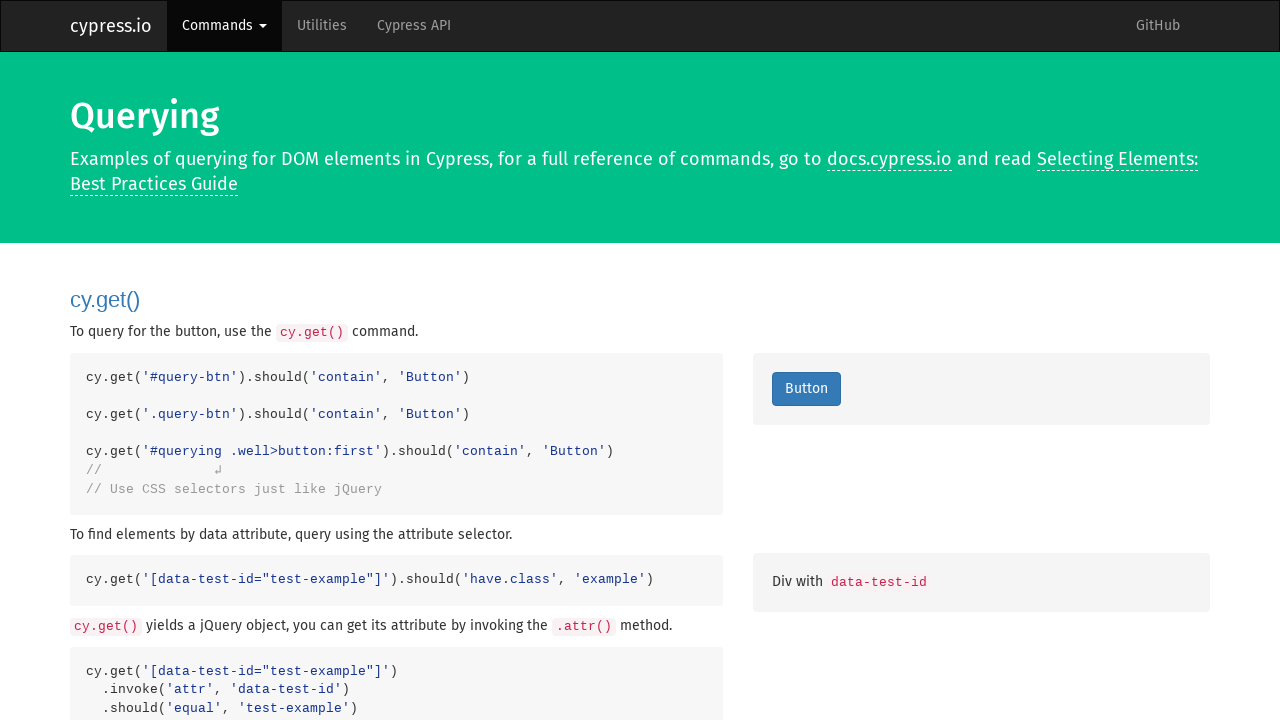

Clicked button using tag selector at (807, 361) on [data-cy=best-practices-selecting-elements] >> button
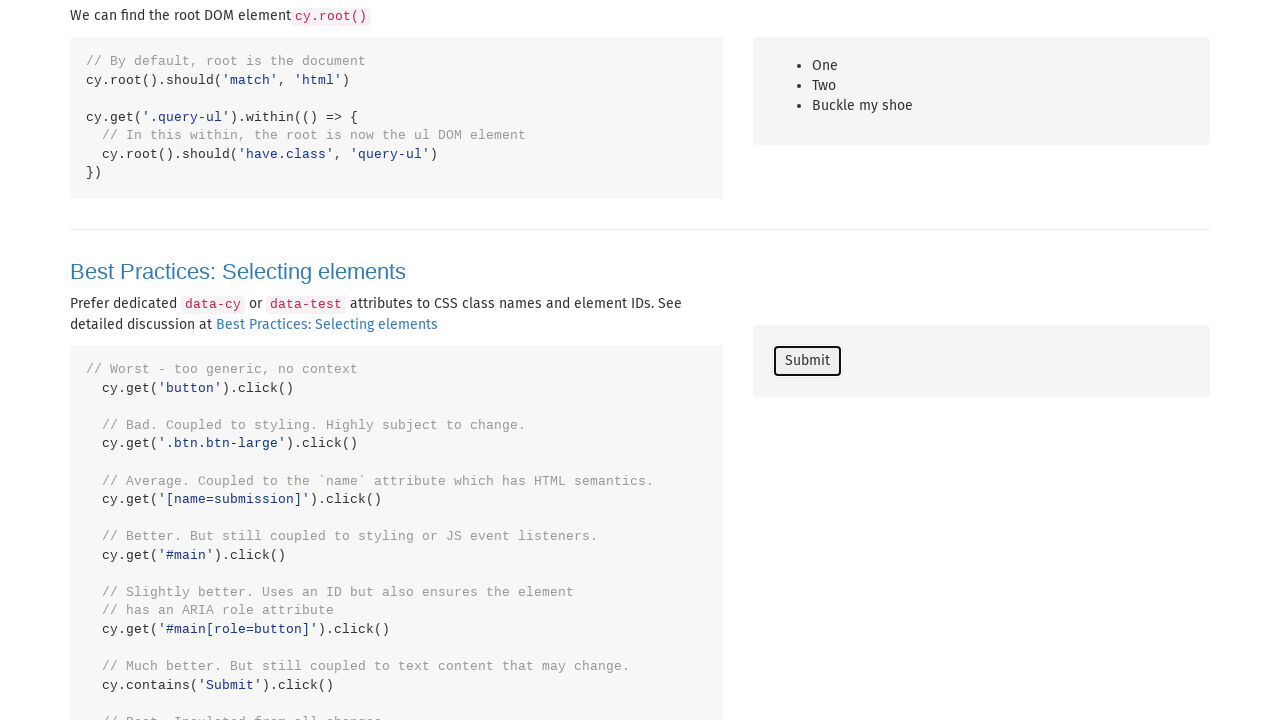

Clicked button using class selector (.btn.btn-large) at (807, 361) on [data-cy=best-practices-selecting-elements] >> .btn.btn-large
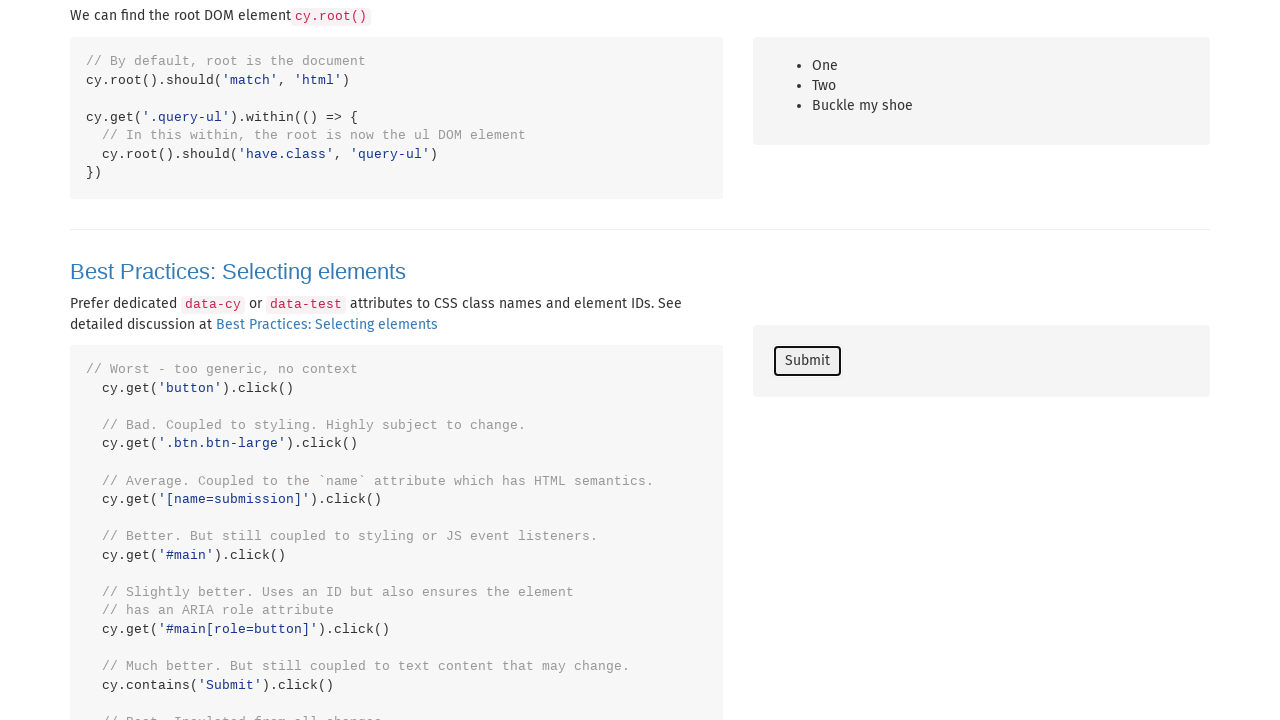

Clicked button using name attribute selector at (807, 361) on [data-cy=best-practices-selecting-elements] >> [name=submission]
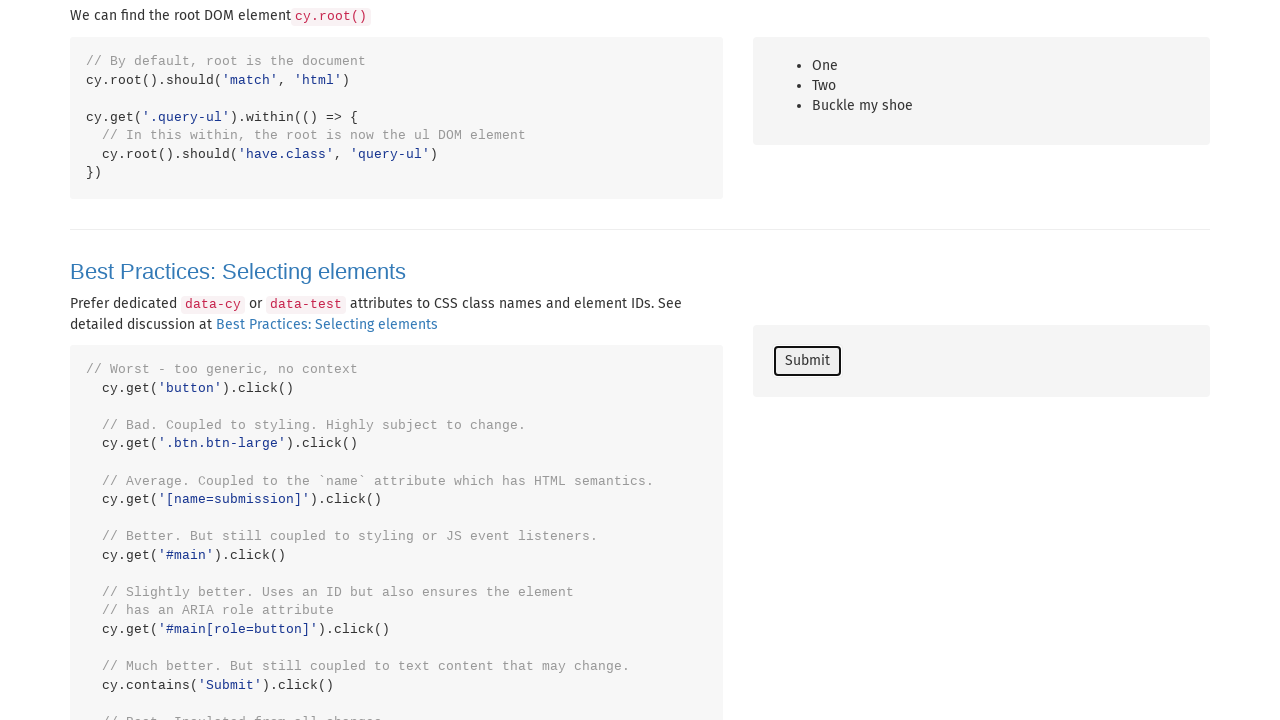

Clicked button using ID selector (#main) at (807, 361) on [data-cy=best-practices-selecting-elements] >> #main
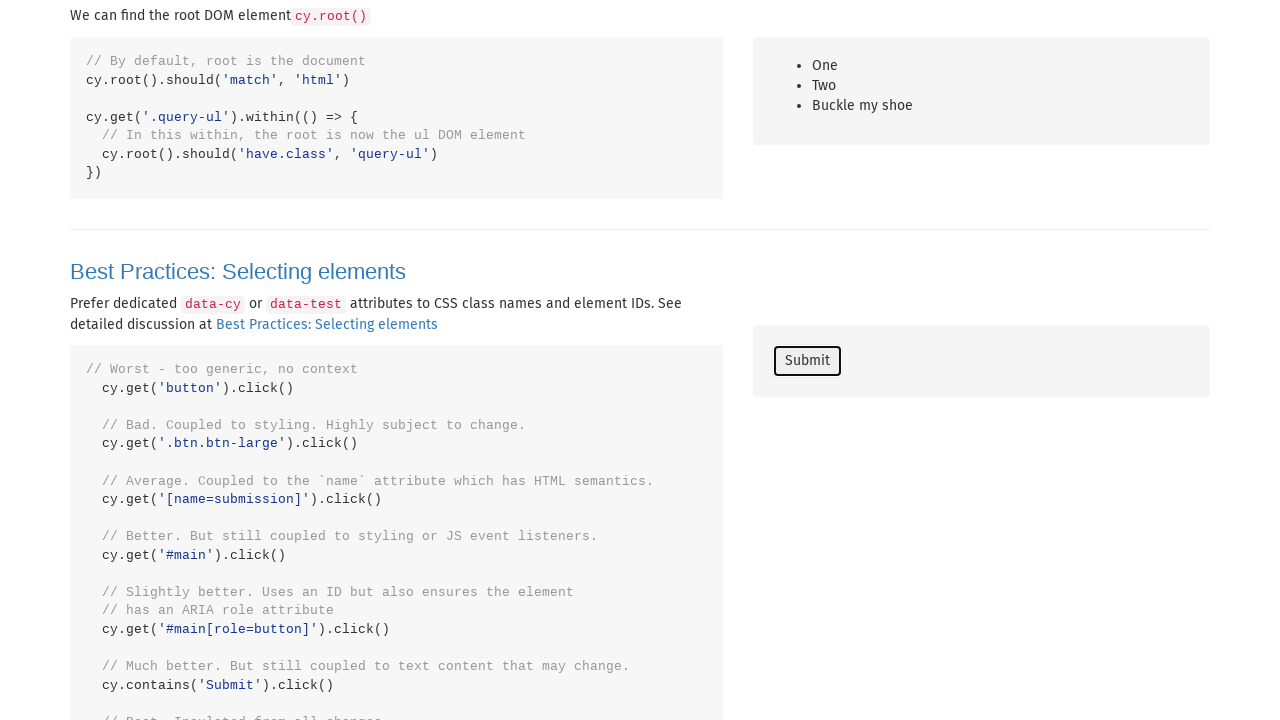

Clicked button using ID with role attribute selector at (807, 361) on [data-cy=best-practices-selecting-elements] >> #main[role=button]
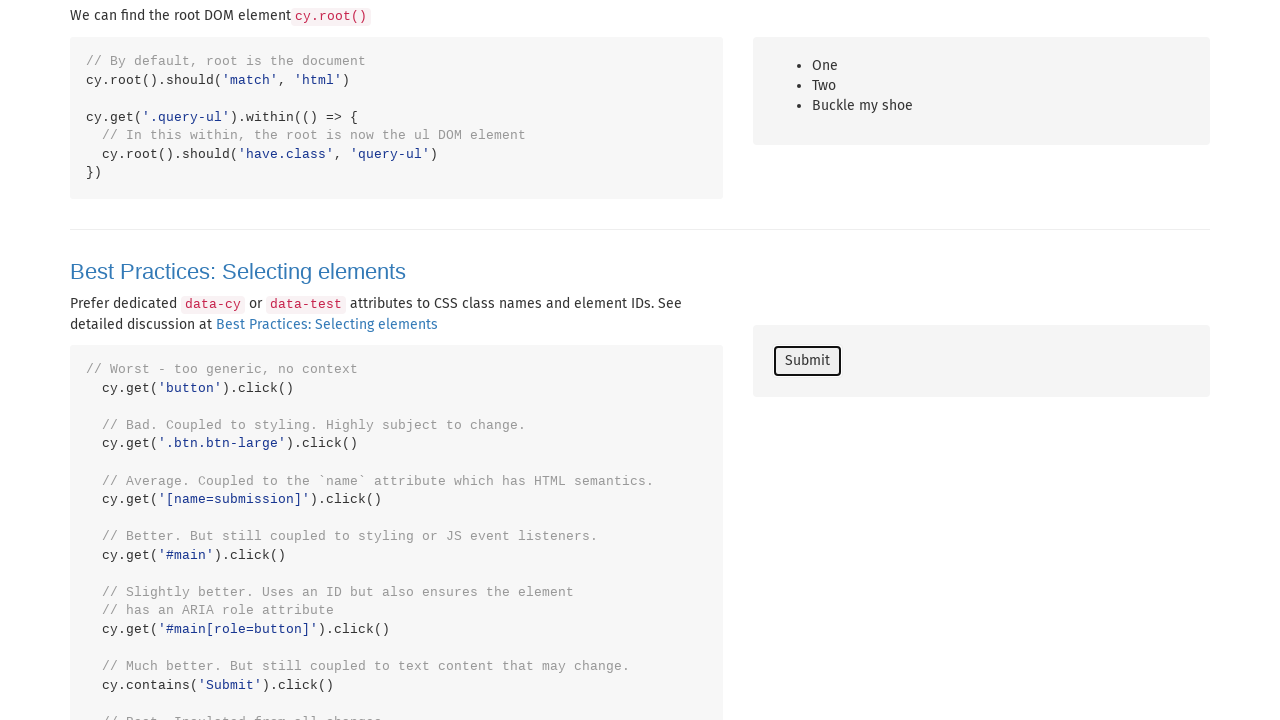

Clicked button using text content selector (Submit) at (807, 361) on [data-cy=best-practices-selecting-elements] >> text=Submit
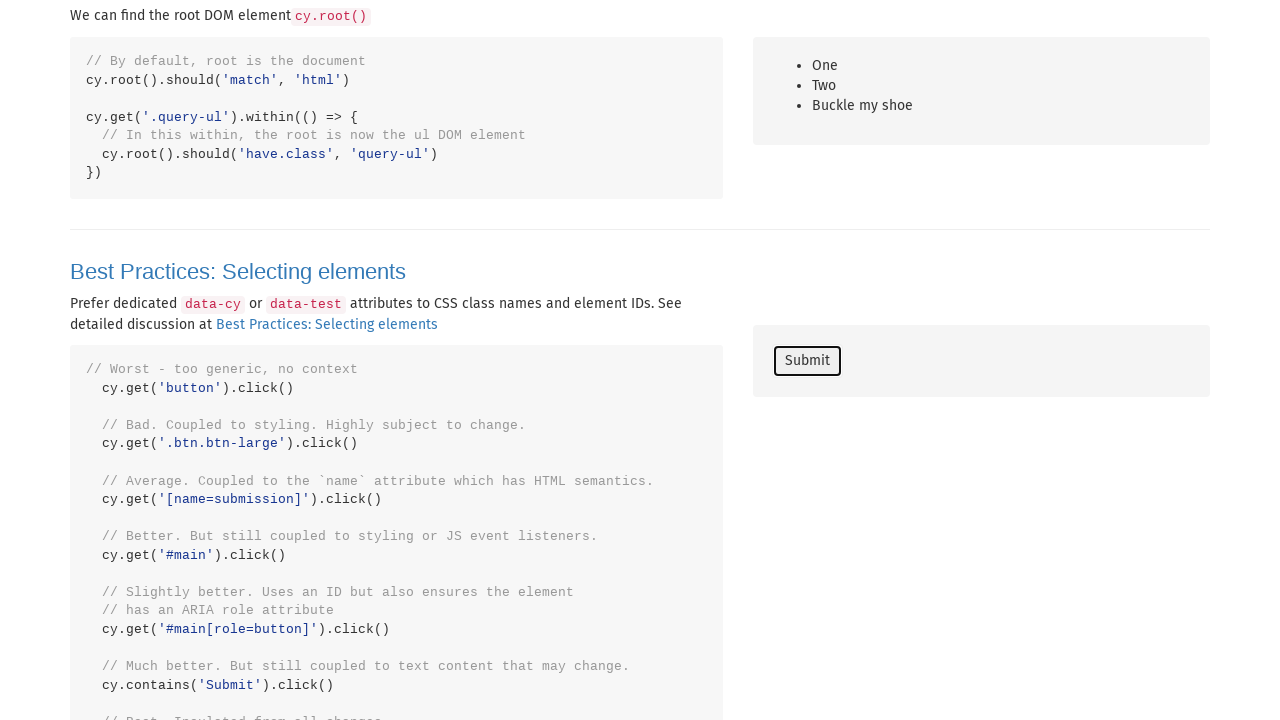

Clicked button using data-cy attribute selector at (807, 361) on [data-cy=best-practices-selecting-elements] >> [data-cy=submit]
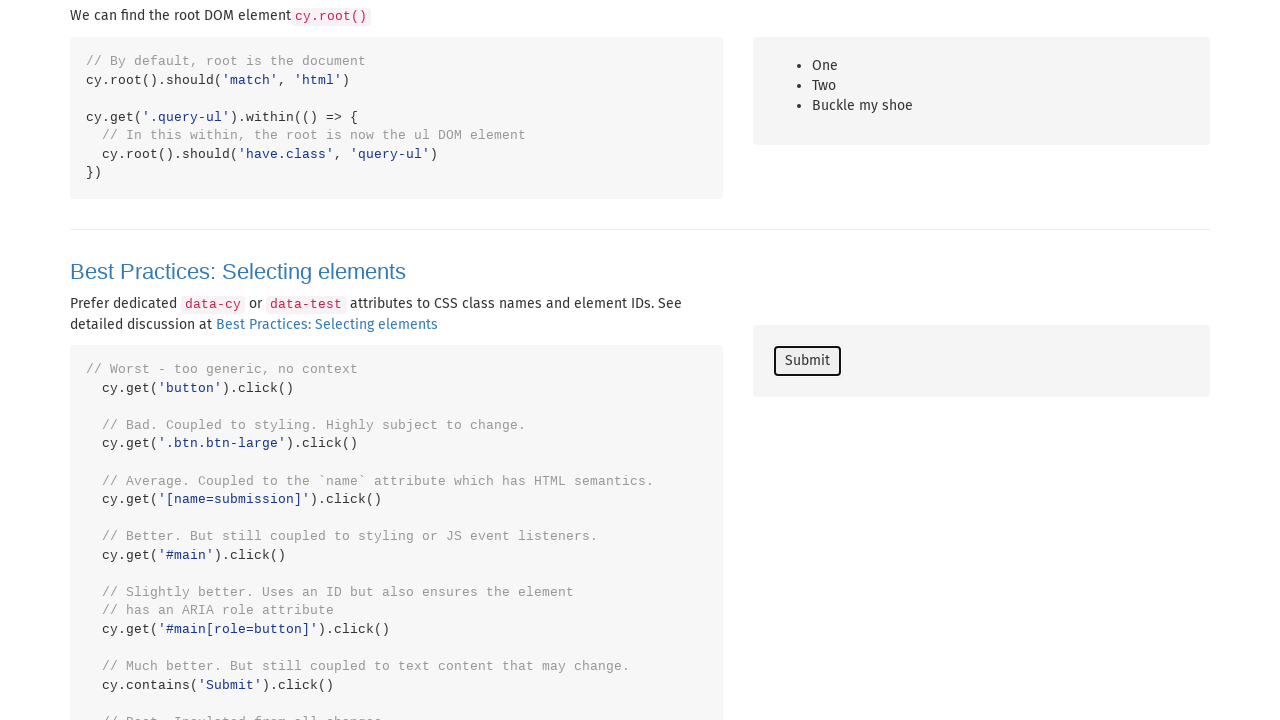

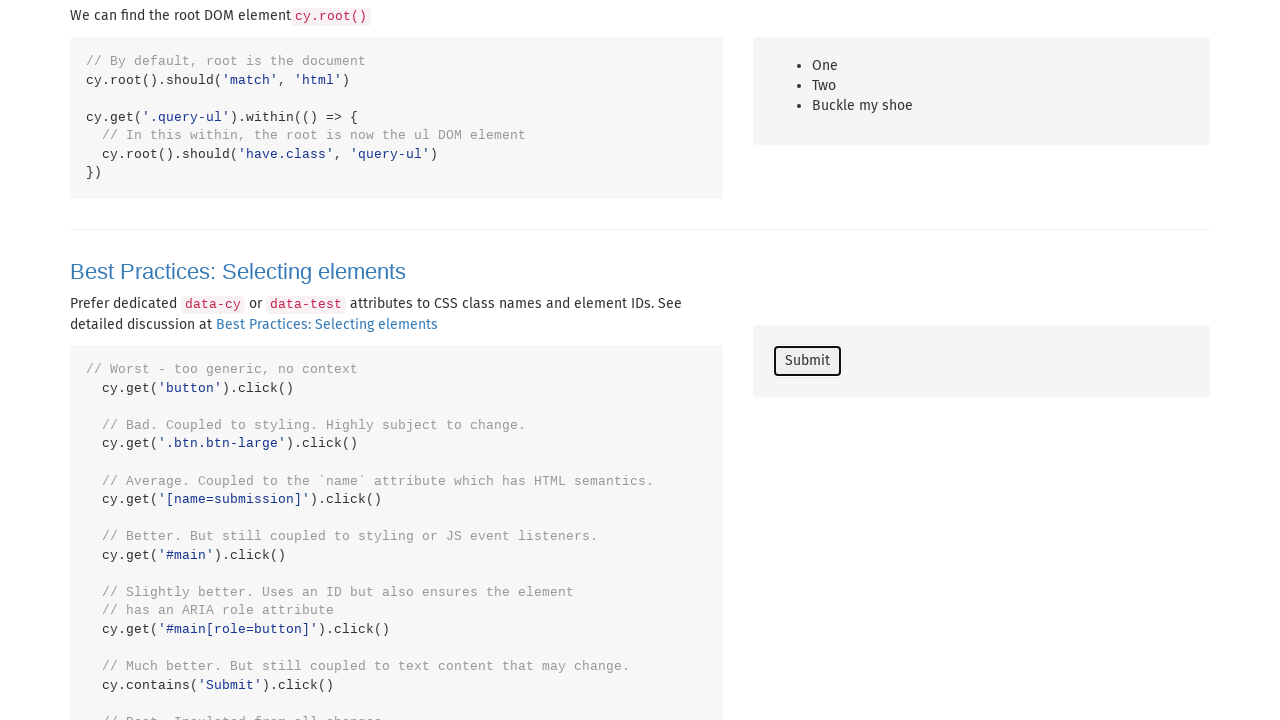